Tests JavaScript confirm dialog by clicking a button that triggers a confirm alert, dismissing it, and verifying the cancel result

Starting URL: https://automationfc.github.io/basic-form/index.html

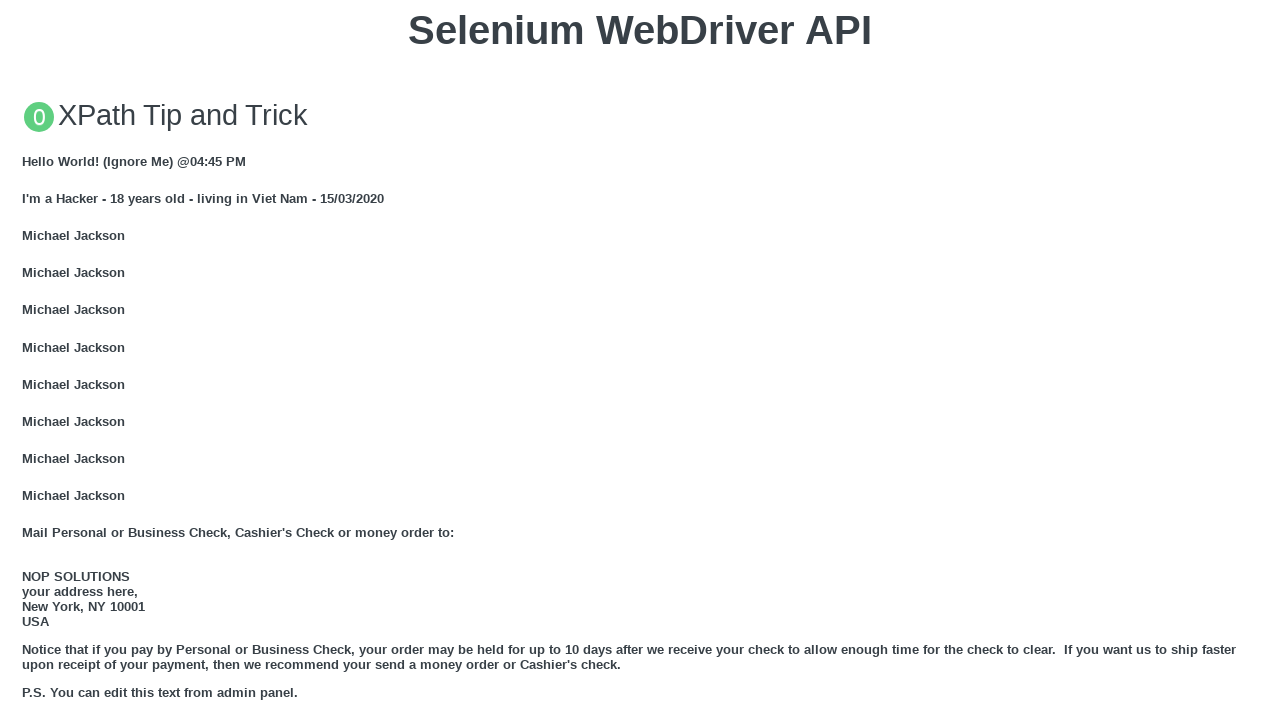

Set up dialog handler to dismiss confirm dialog
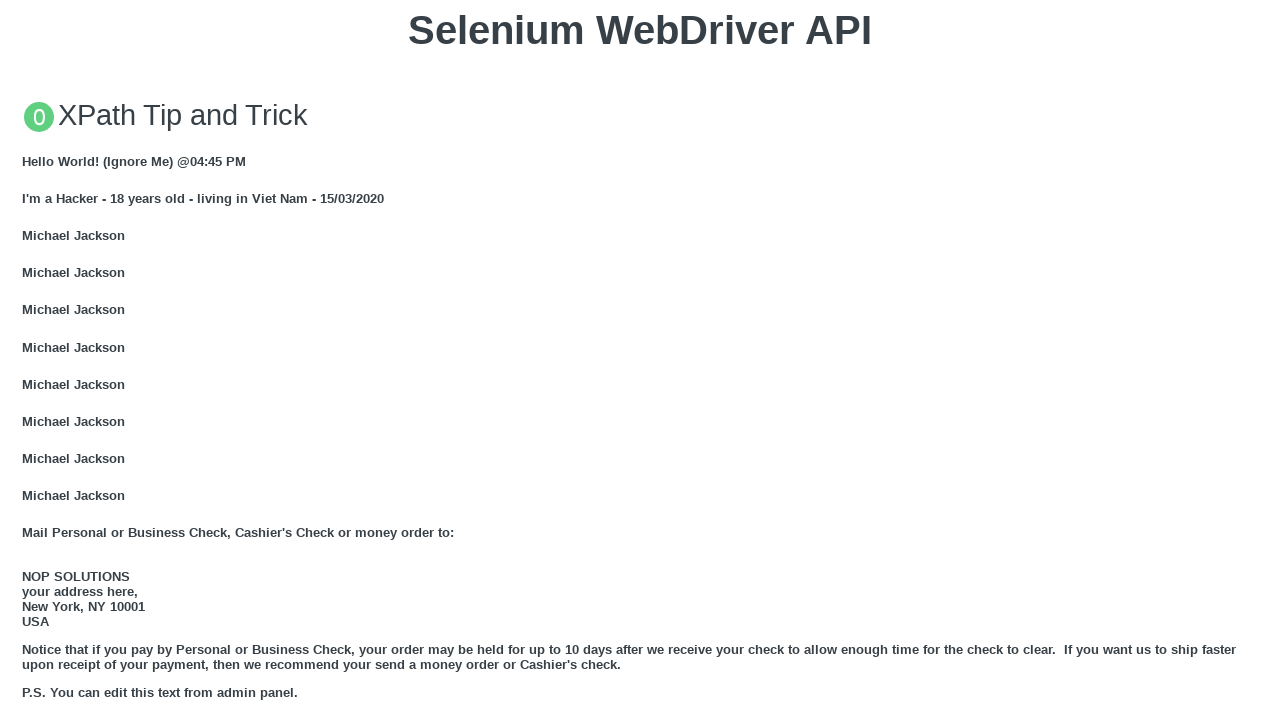

Clicked button to trigger JavaScript confirm dialog at (640, 360) on button[onclick='jsConfirm()']
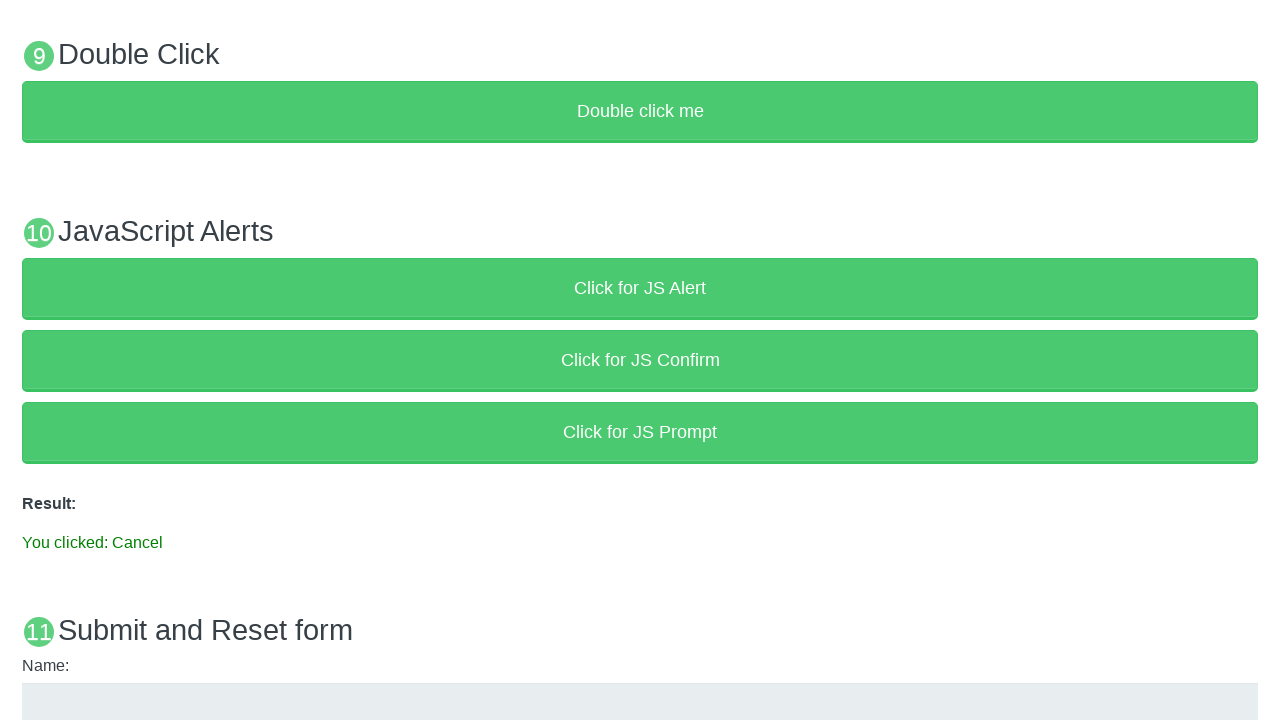

Waited for result element to appear
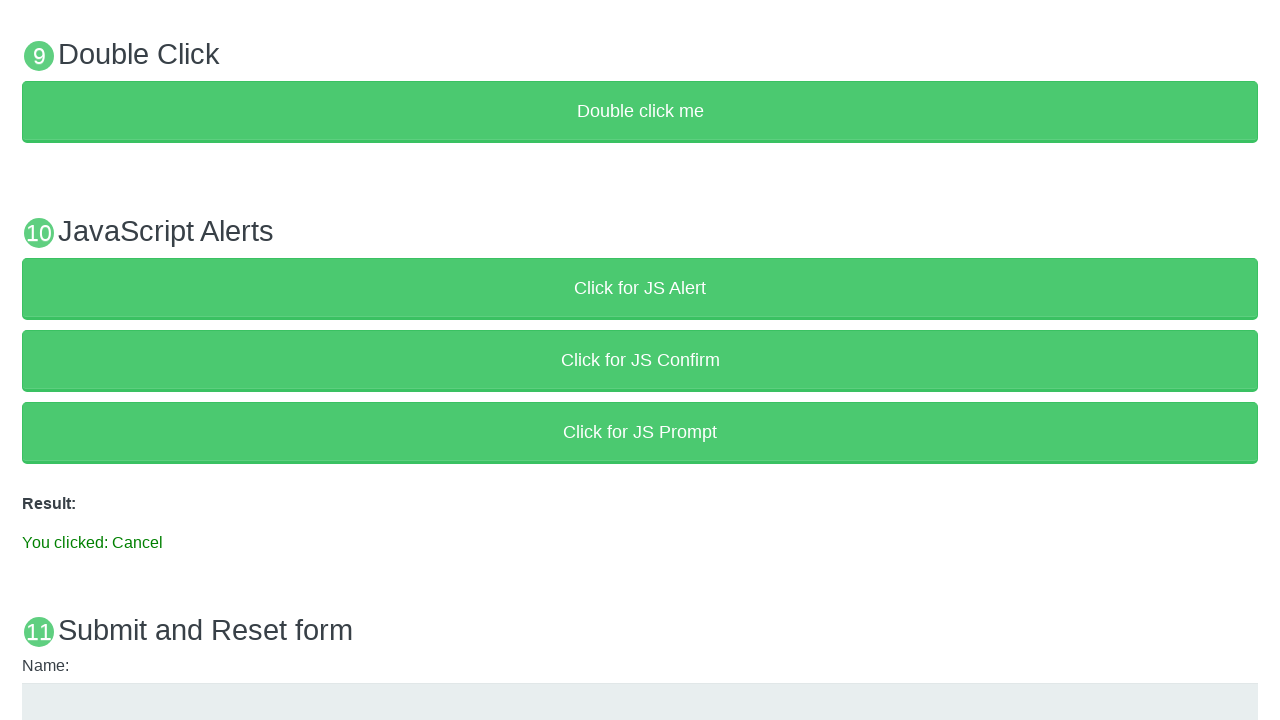

Verified result text shows 'You clicked: Cancel'
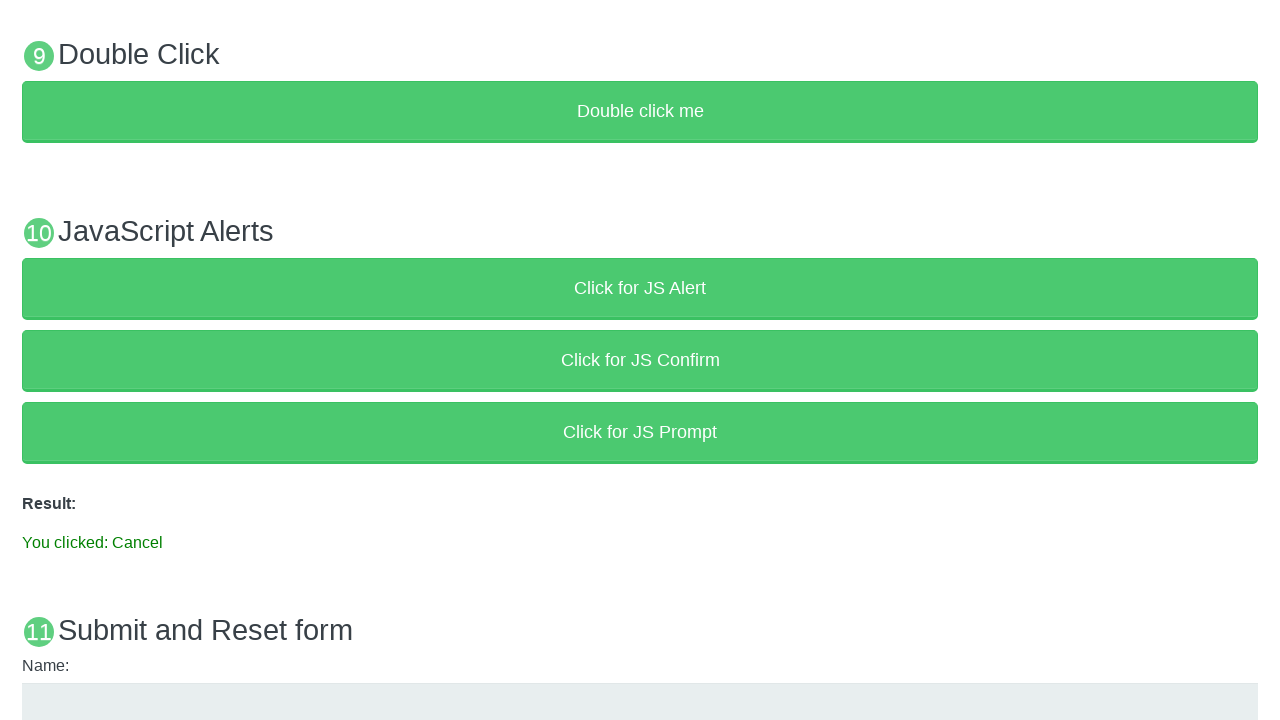

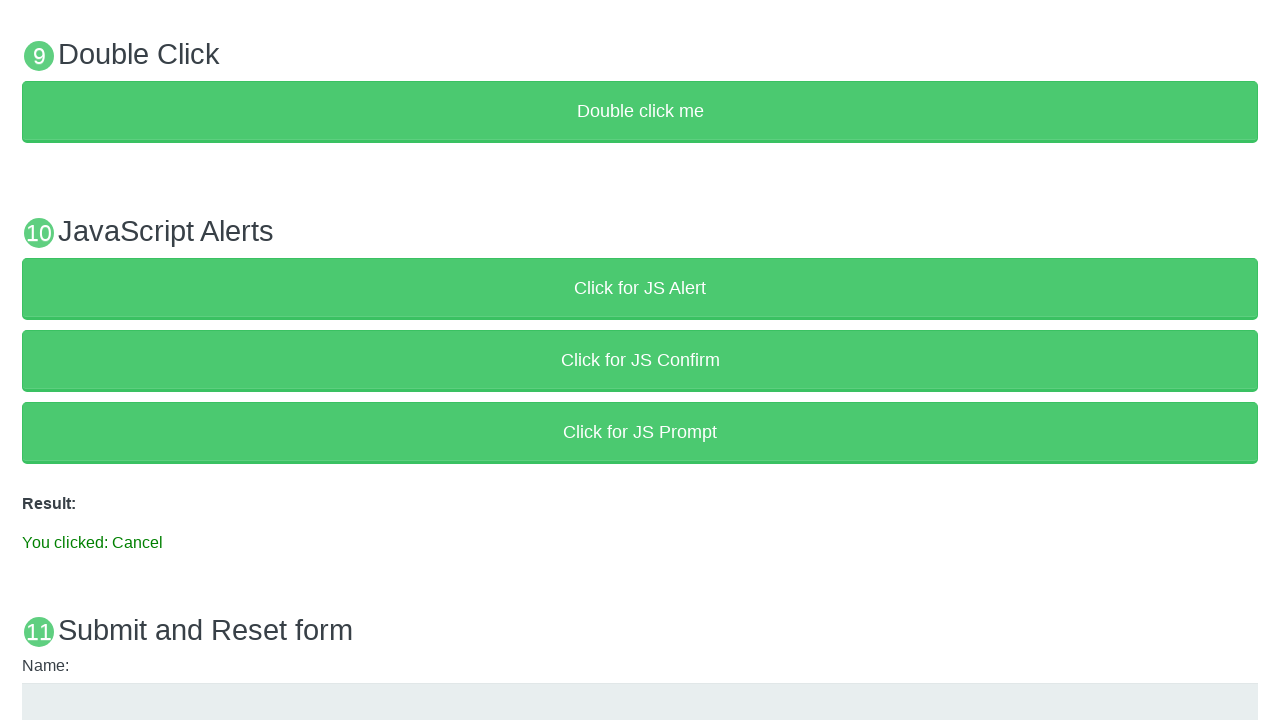